Tests selecting the female gender radio button on a demo registration form page.

Starting URL: https://demo.automationtesting.in/Register.html

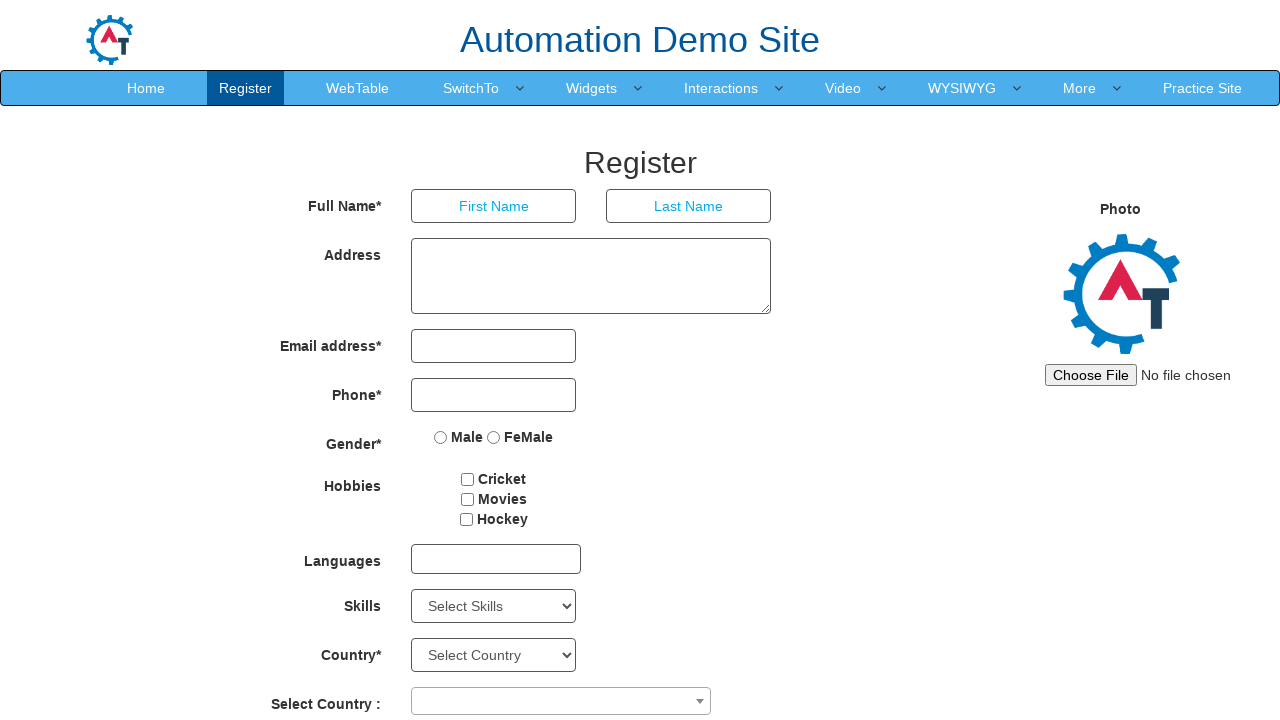

Navigated to registration form page
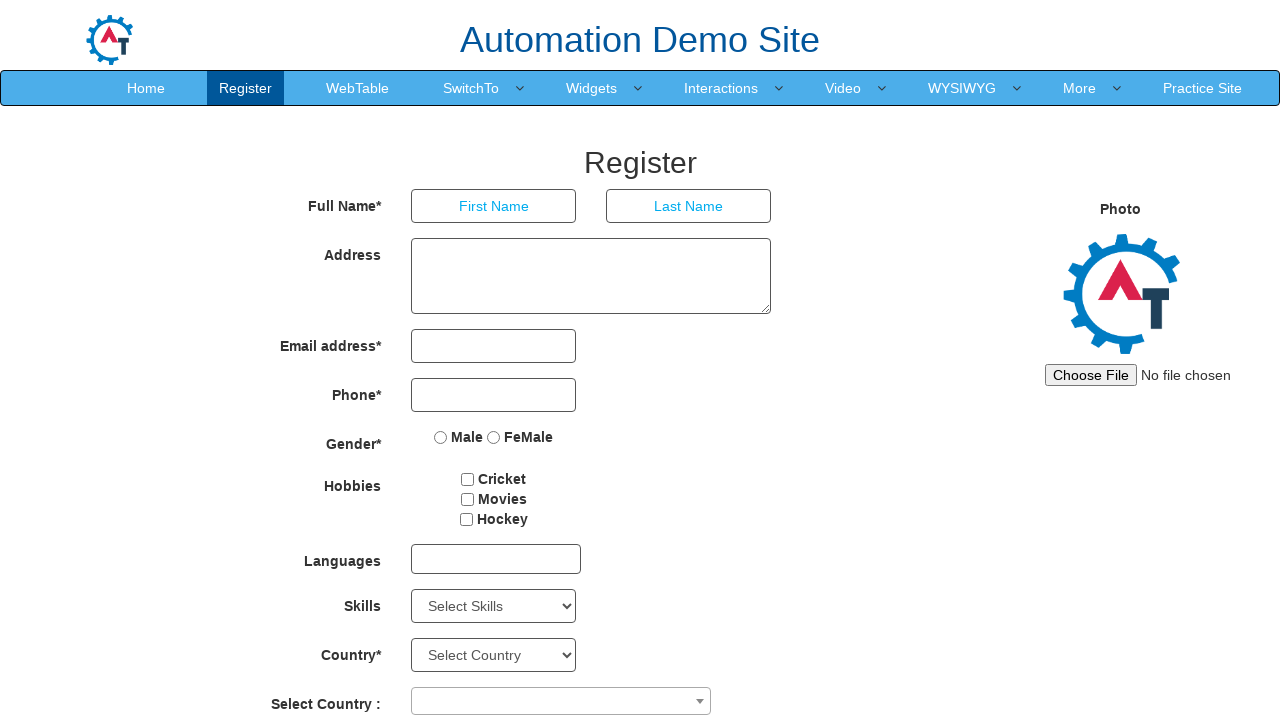

Selected Female gender radio button at (494, 437) on input[value='FeMale']
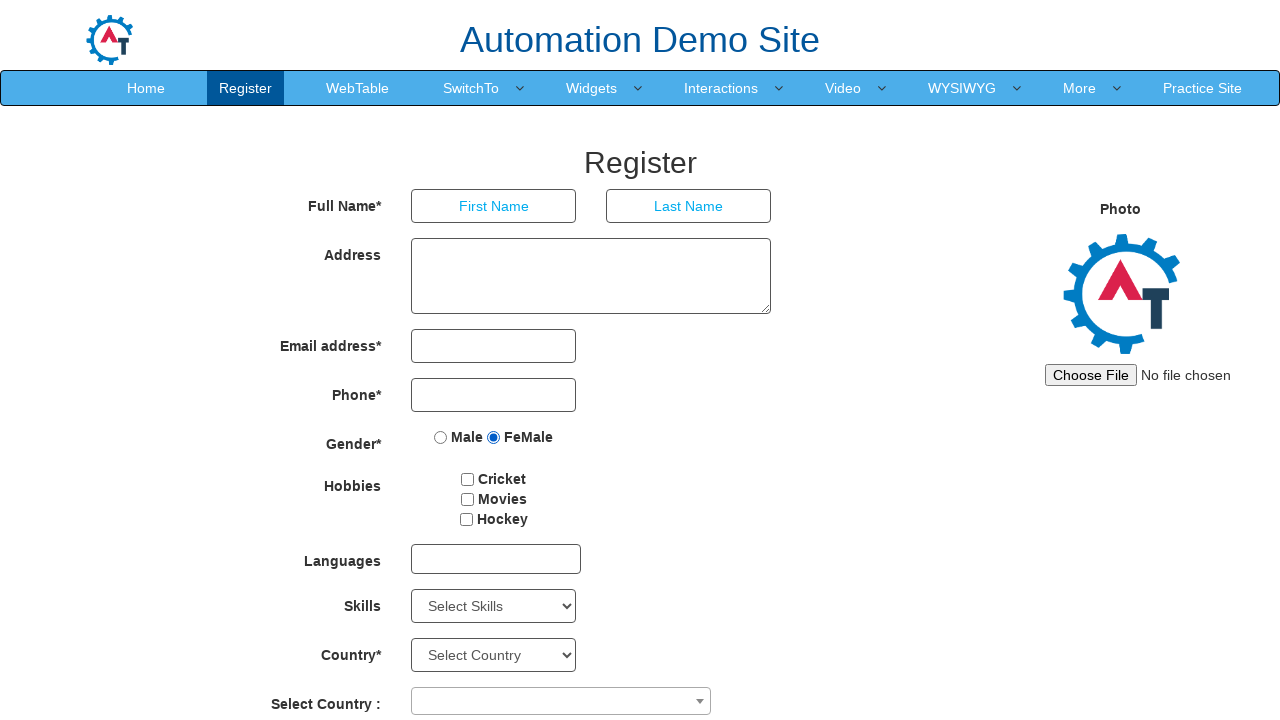

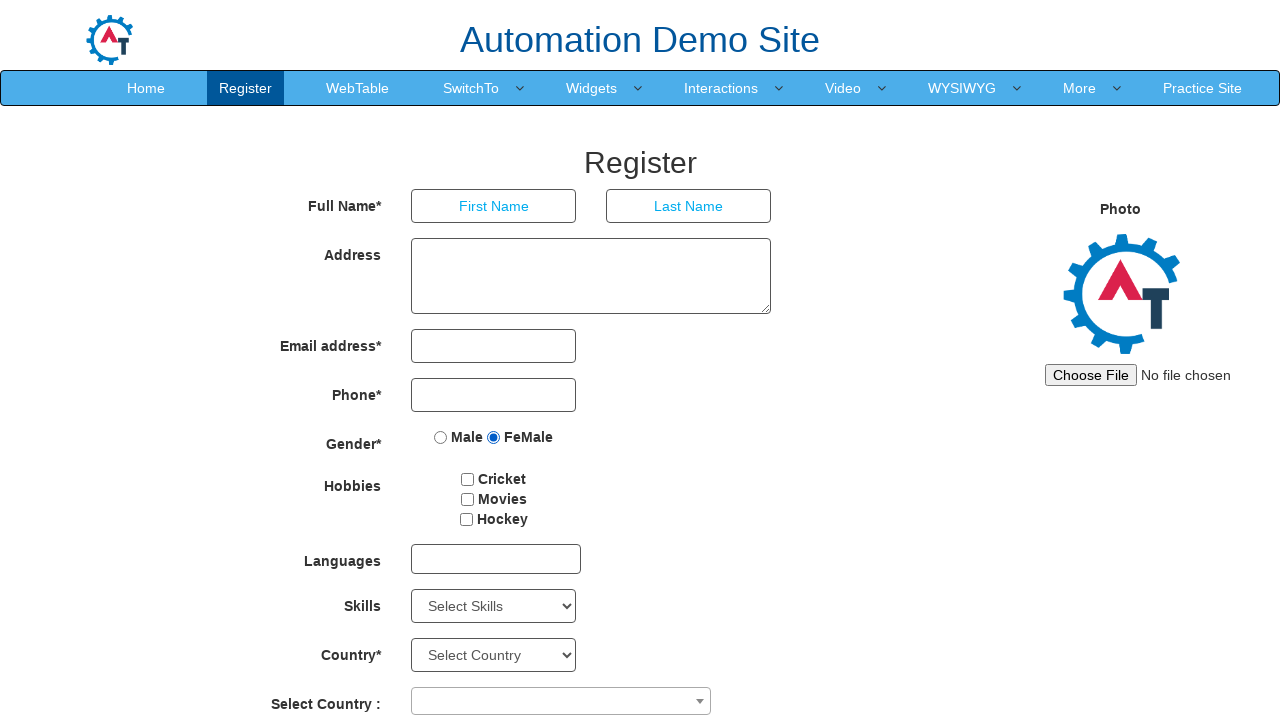